Tests navigation from homepage to Women section by clicking the Women menu link and verifying the URL changes to the women product category page.

Starting URL: https://atid.store/

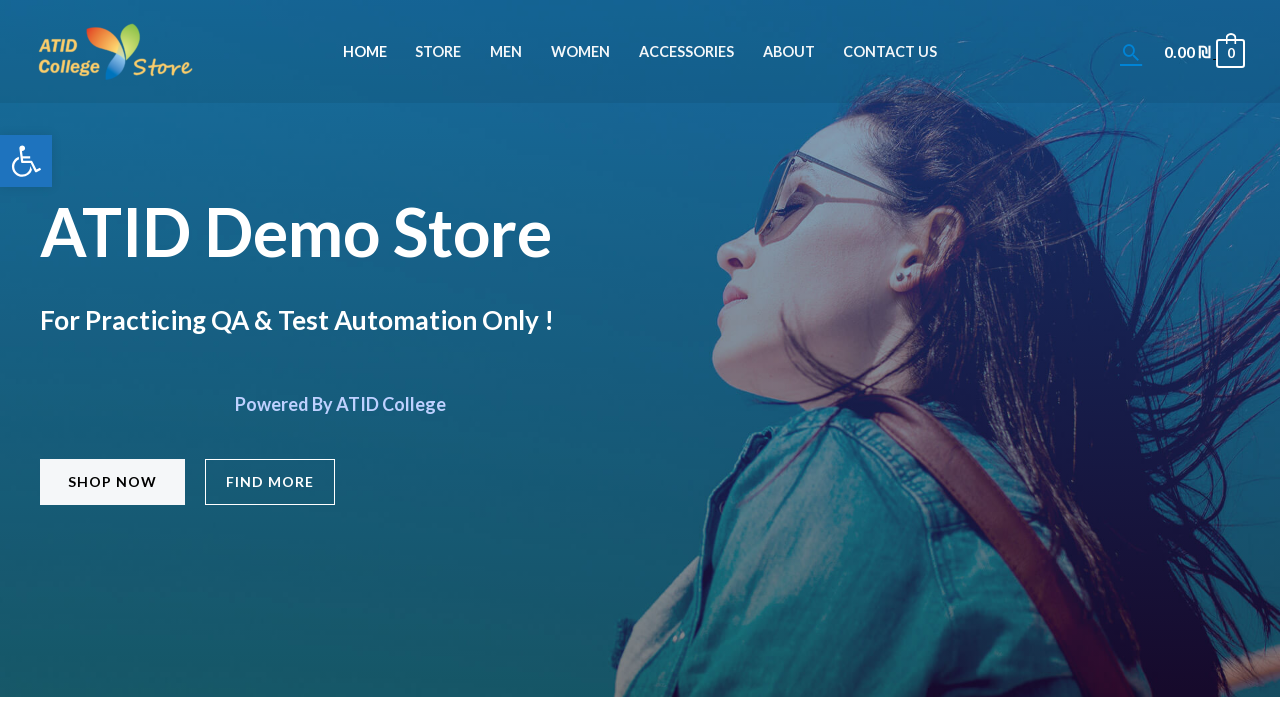

Set viewport size to 1052x666
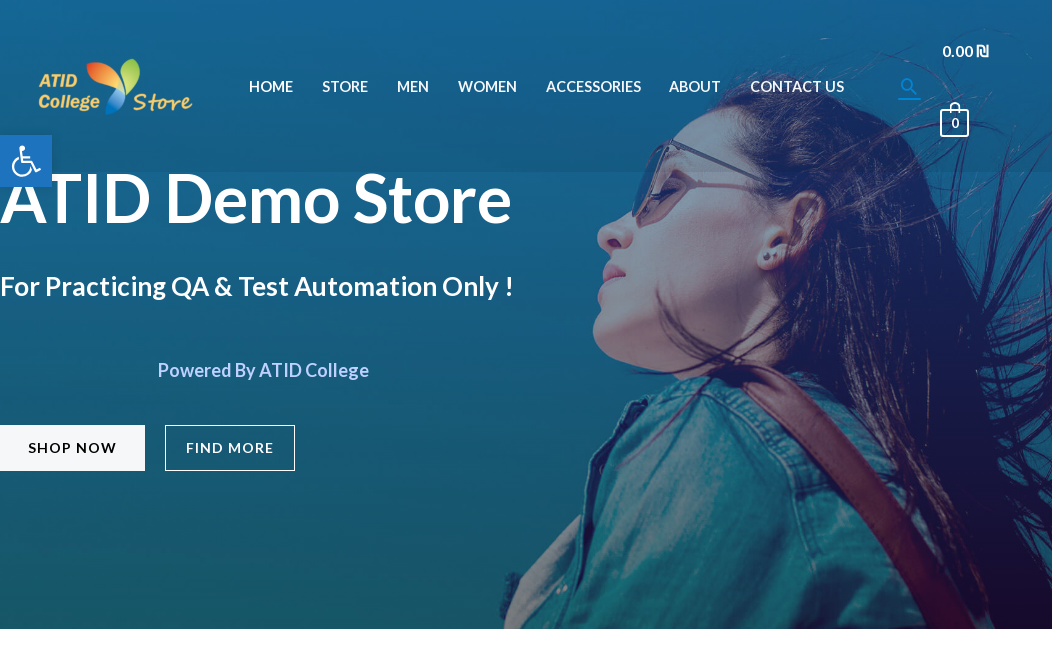

Clicked on Women menu link at (487, 86) on a:has-text('Women')
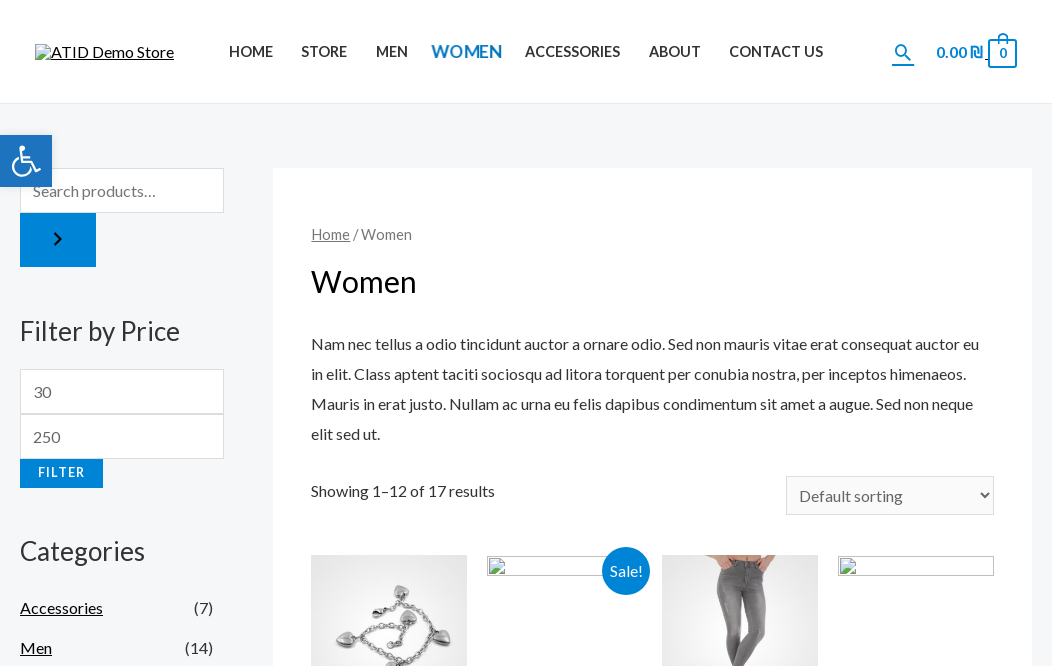

Verified navigation to women product category page
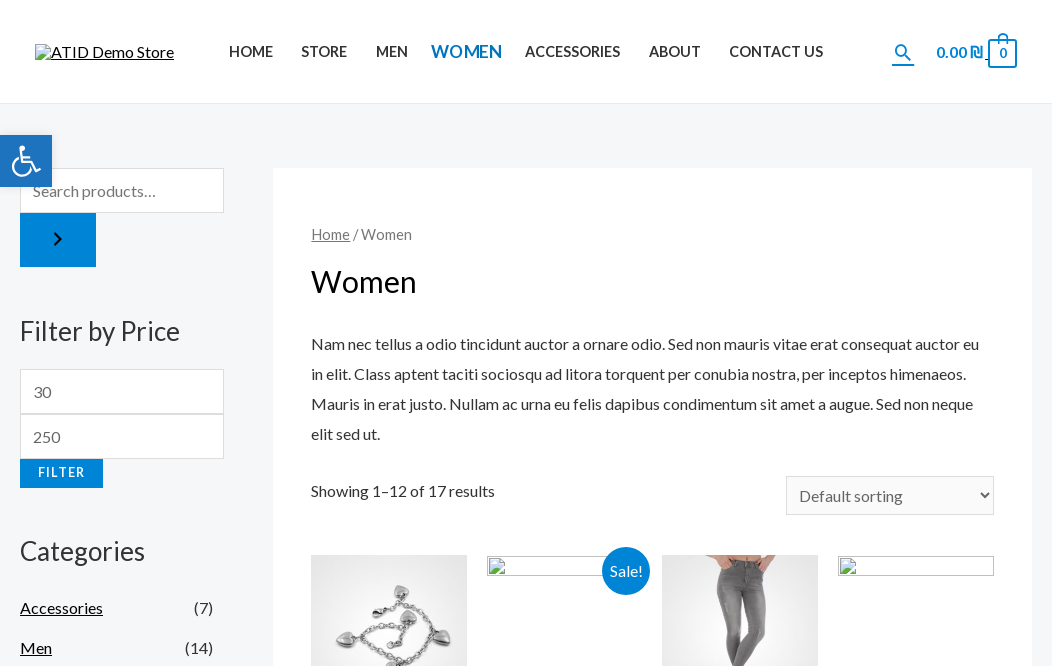

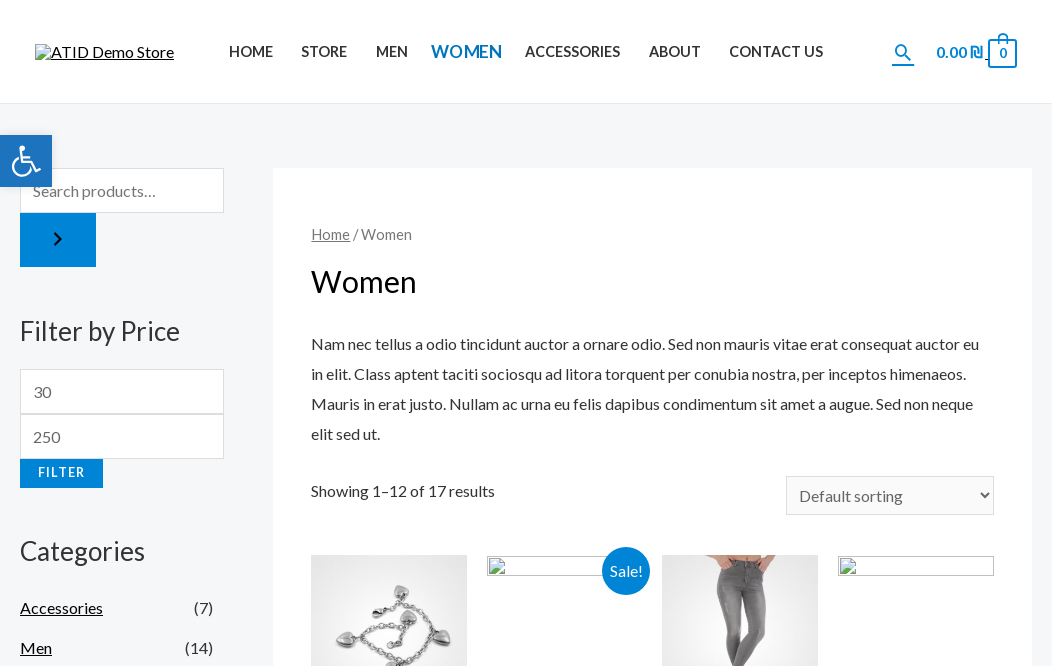